Tests that completed items are removed when Clear completed button is clicked

Starting URL: https://demo.playwright.dev/todomvc

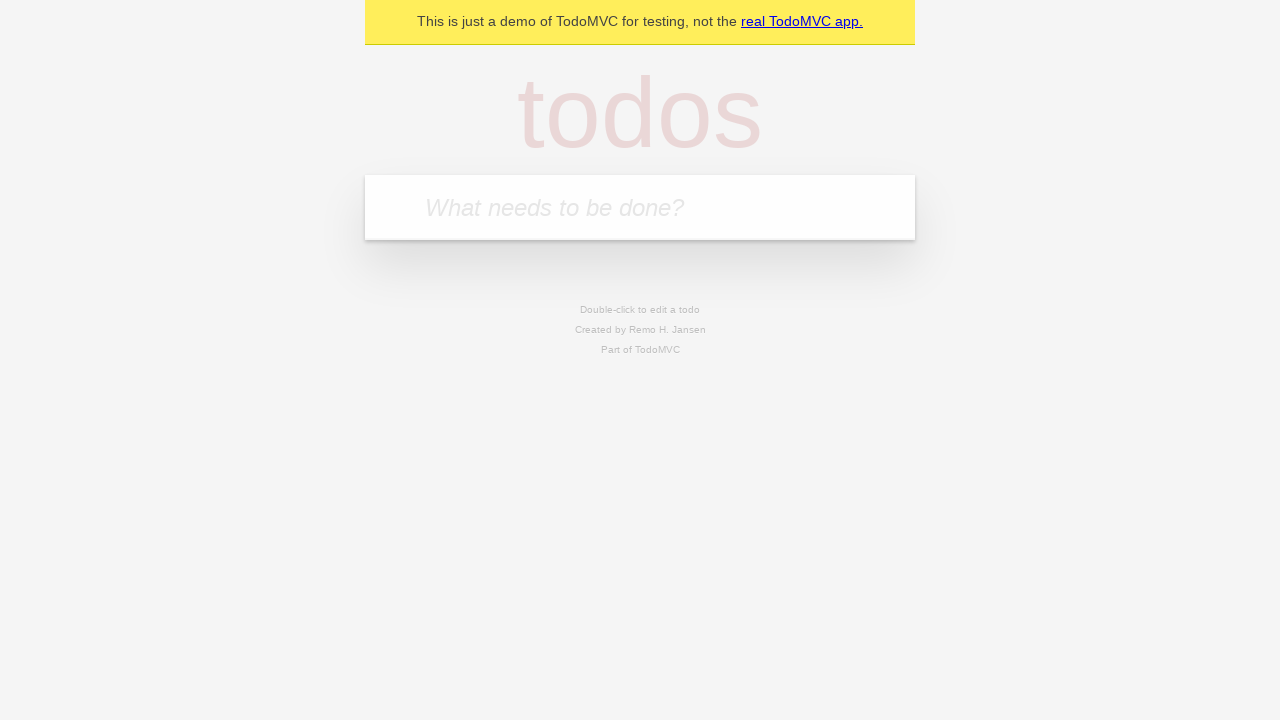

Filled todo input with 'buy some cheese' on internal:attr=[placeholder="What needs to be done?"i]
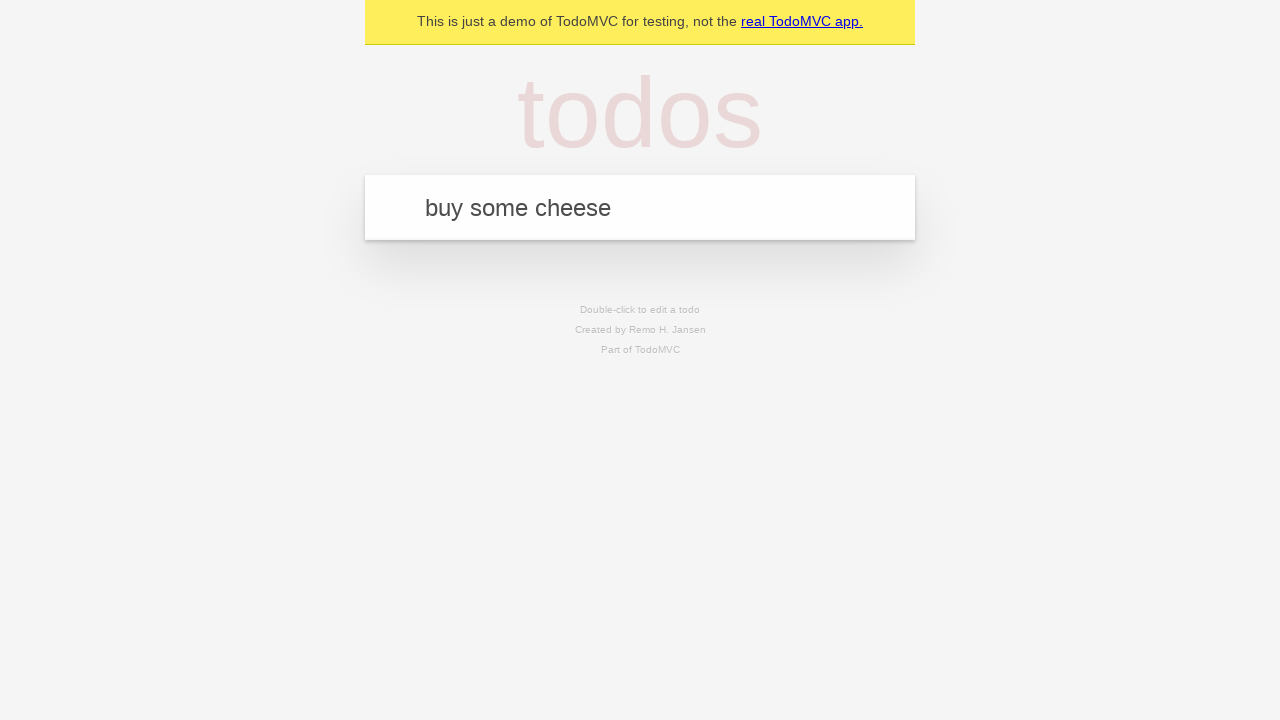

Pressed Enter to add first todo on internal:attr=[placeholder="What needs to be done?"i]
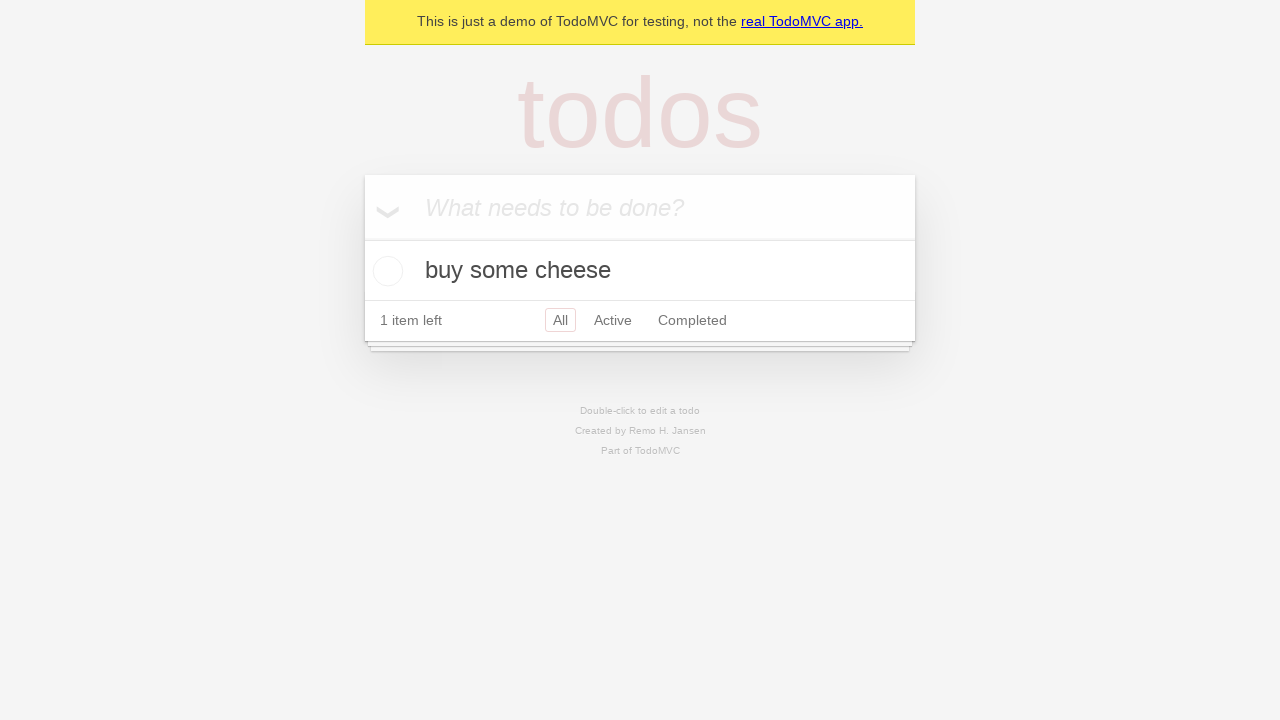

Filled todo input with 'feed the cat' on internal:attr=[placeholder="What needs to be done?"i]
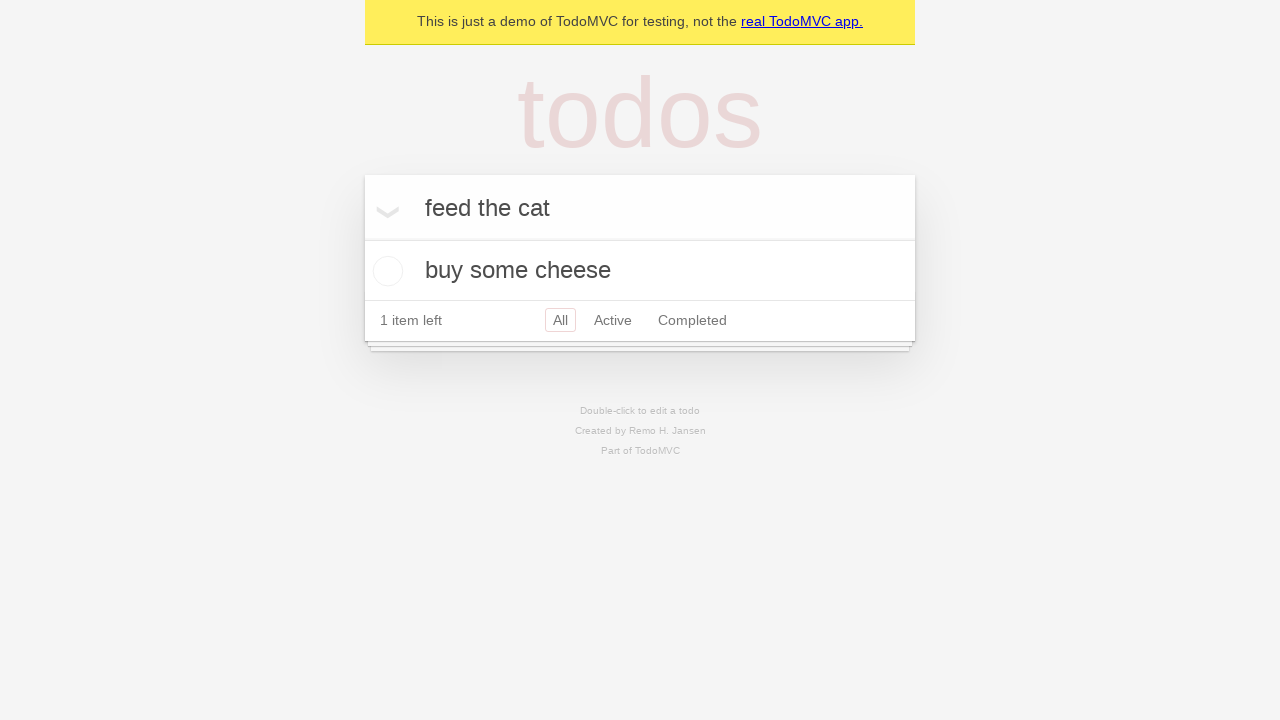

Pressed Enter to add second todo on internal:attr=[placeholder="What needs to be done?"i]
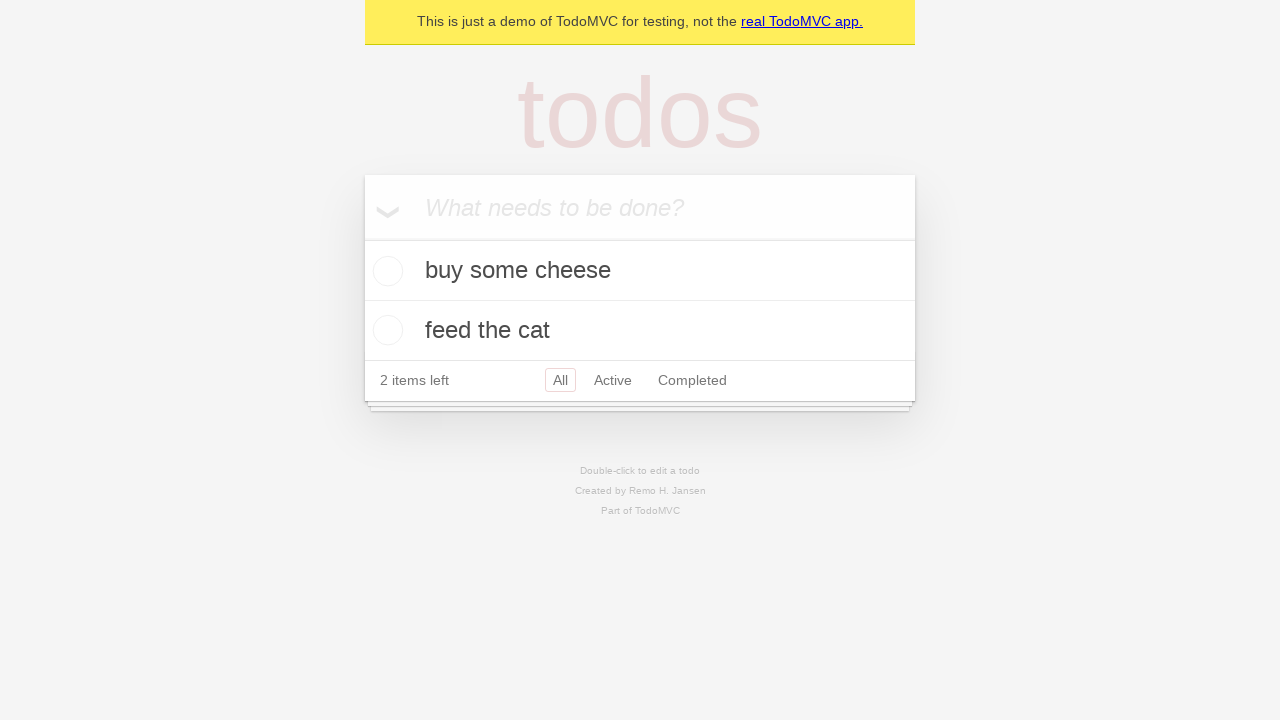

Filled todo input with 'book a doctors appointment' on internal:attr=[placeholder="What needs to be done?"i]
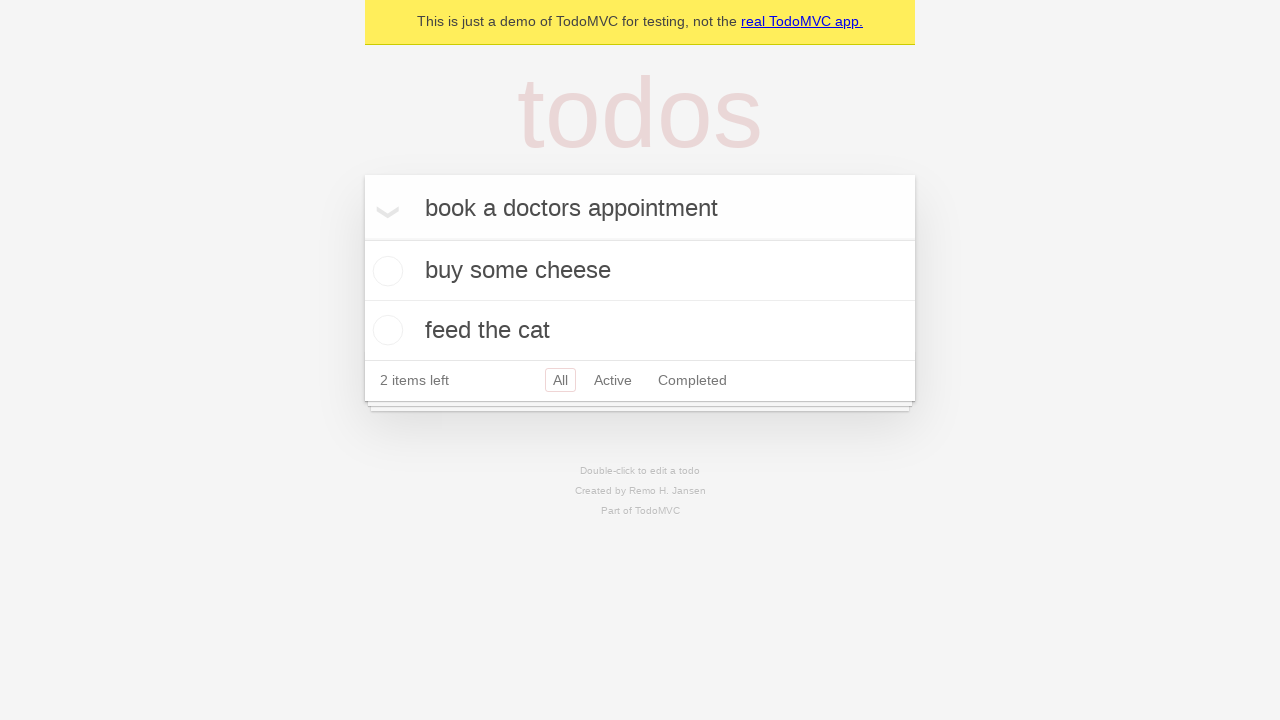

Pressed Enter to add third todo on internal:attr=[placeholder="What needs to be done?"i]
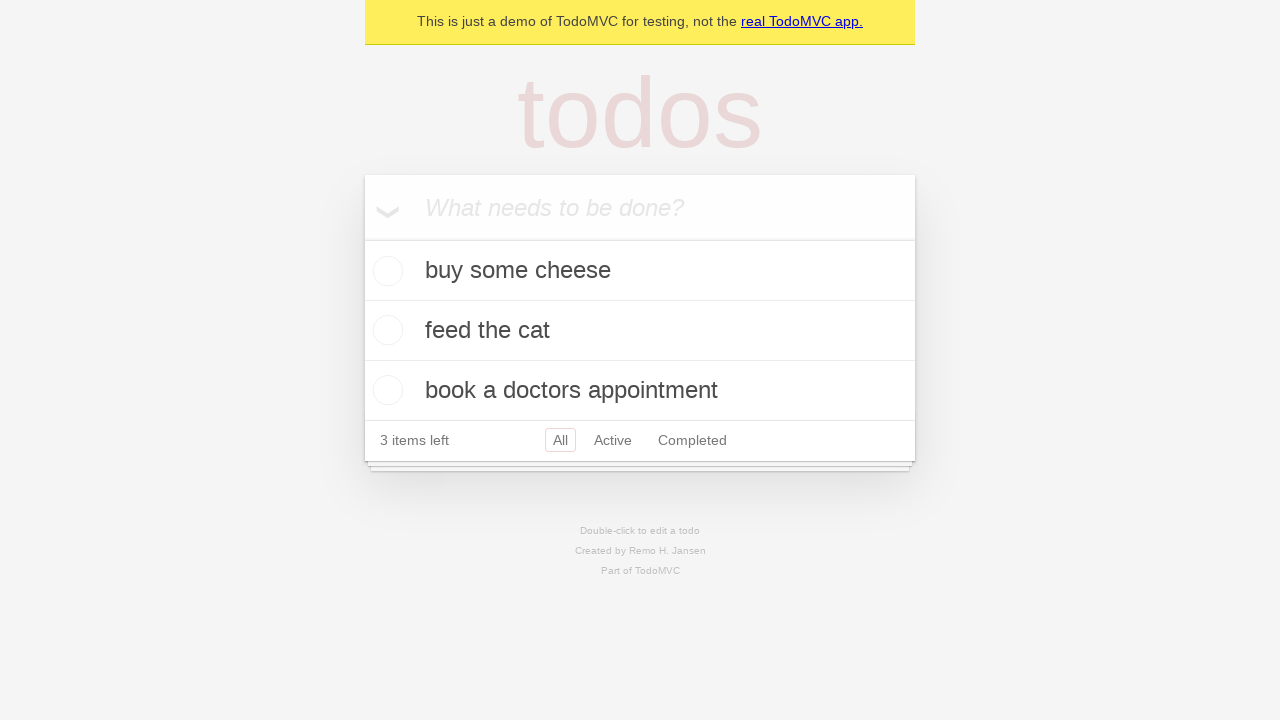

Checked the checkbox for second todo item to mark it as completed at (385, 330) on internal:testid=[data-testid="todo-item"s] >> nth=1 >> internal:role=checkbox
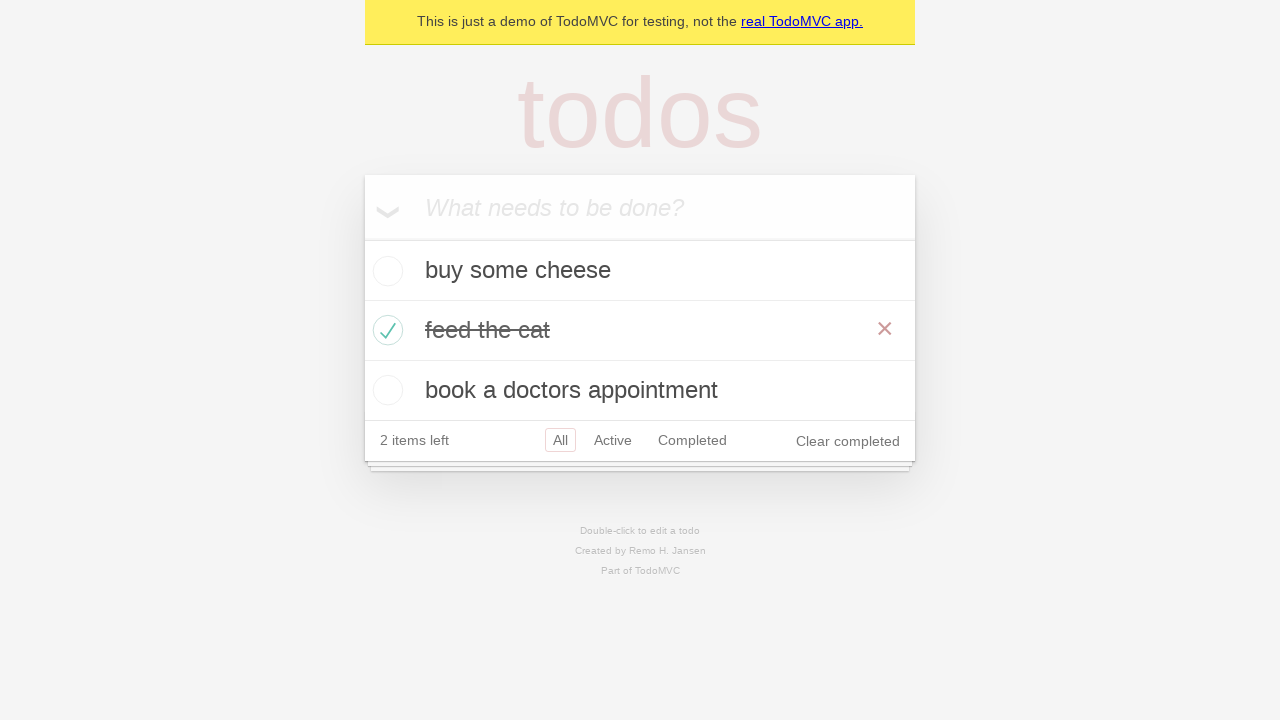

Clicked 'Clear completed' button to remove completed items at (848, 441) on internal:role=button[name="Clear completed"i]
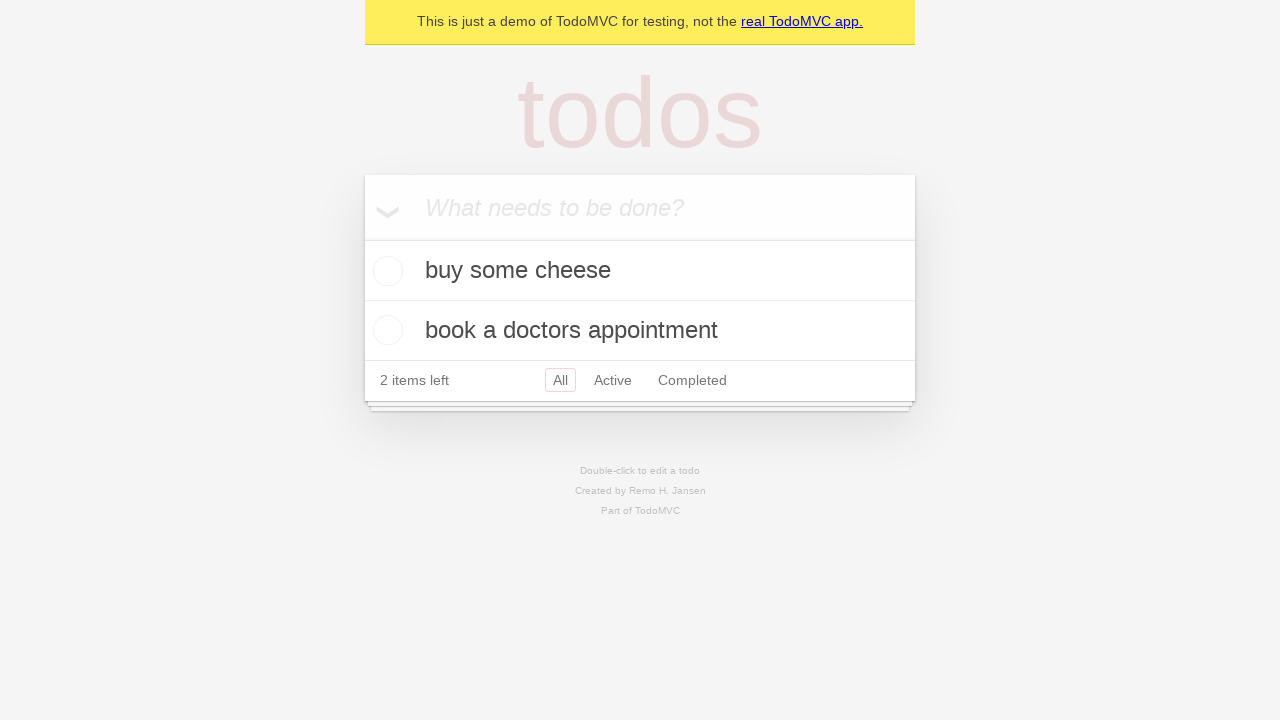

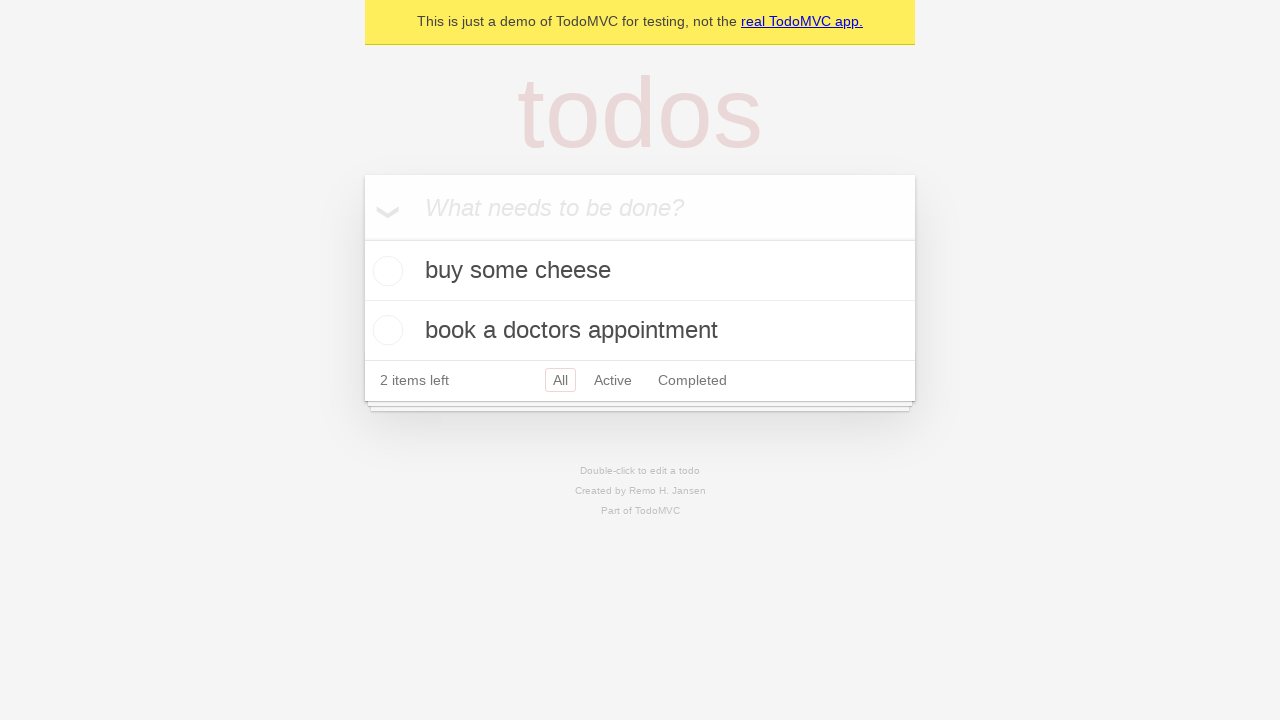